Tests checkbox functionality by verifying initial states and toggling checkboxes - clicks the first checkbox to check it and clicks the second checkbox to uncheck it

Starting URL: http://the-internet.herokuapp.com/checkboxes

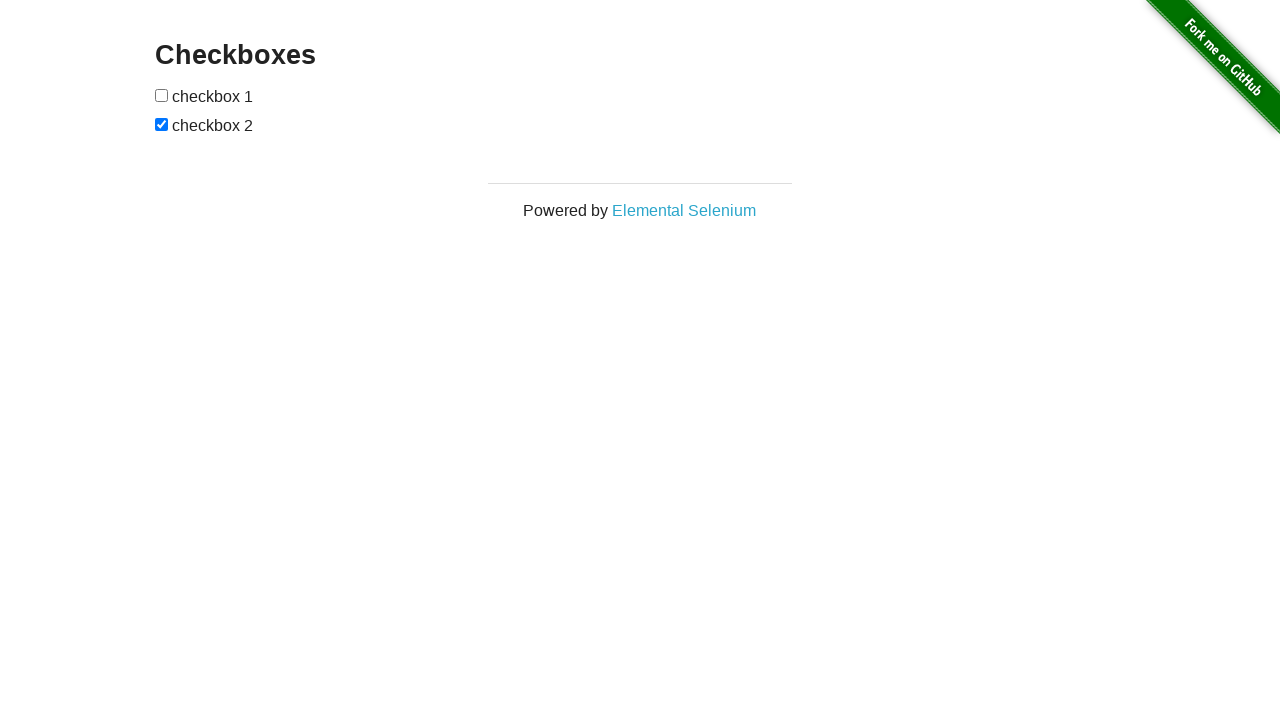

Waited for checkboxes container to load
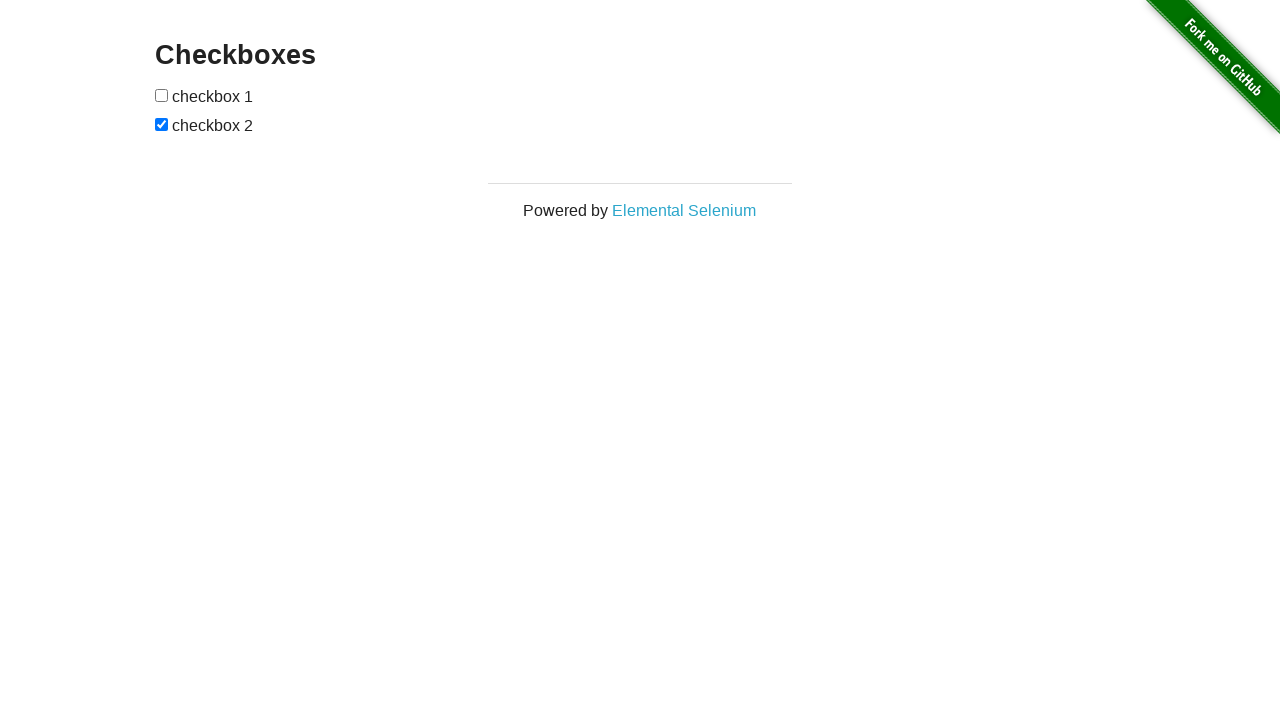

Clicked first checkbox to check it at (162, 95) on xpath=//*[@id='checkboxes']/input[1]
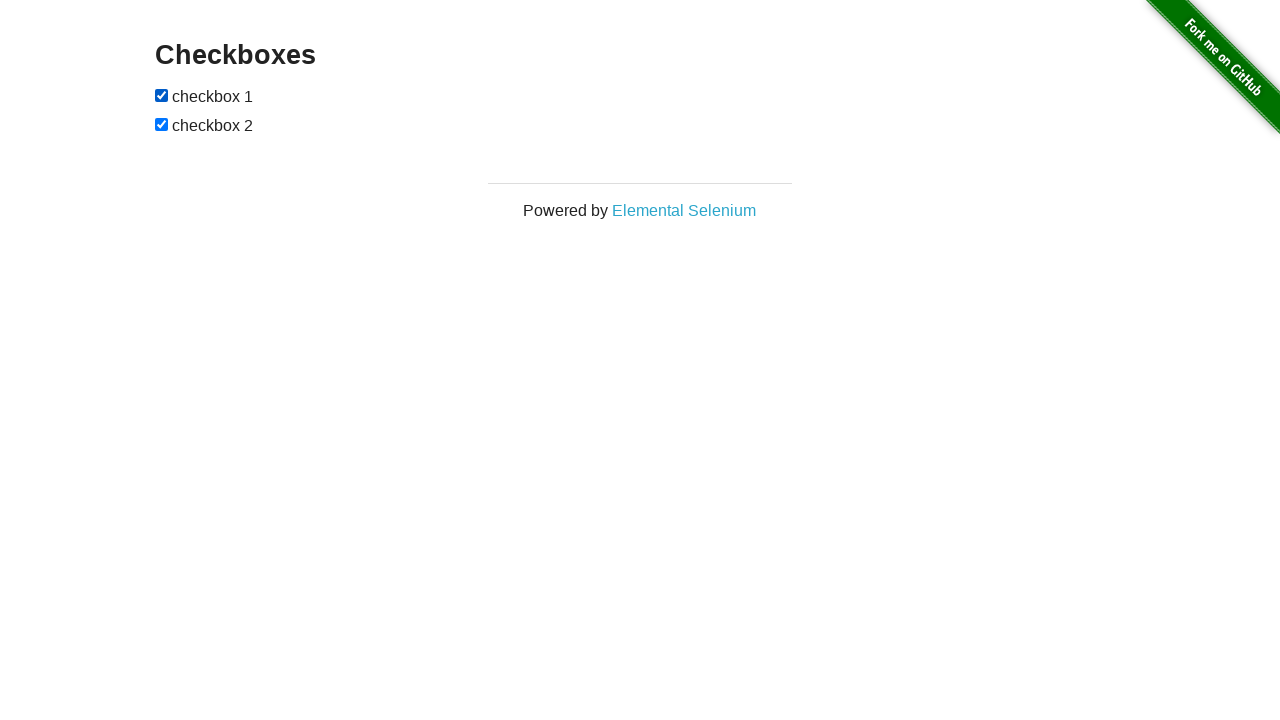

Clicked second checkbox to uncheck it at (162, 124) on xpath=//*[@id='checkboxes']/input[2]
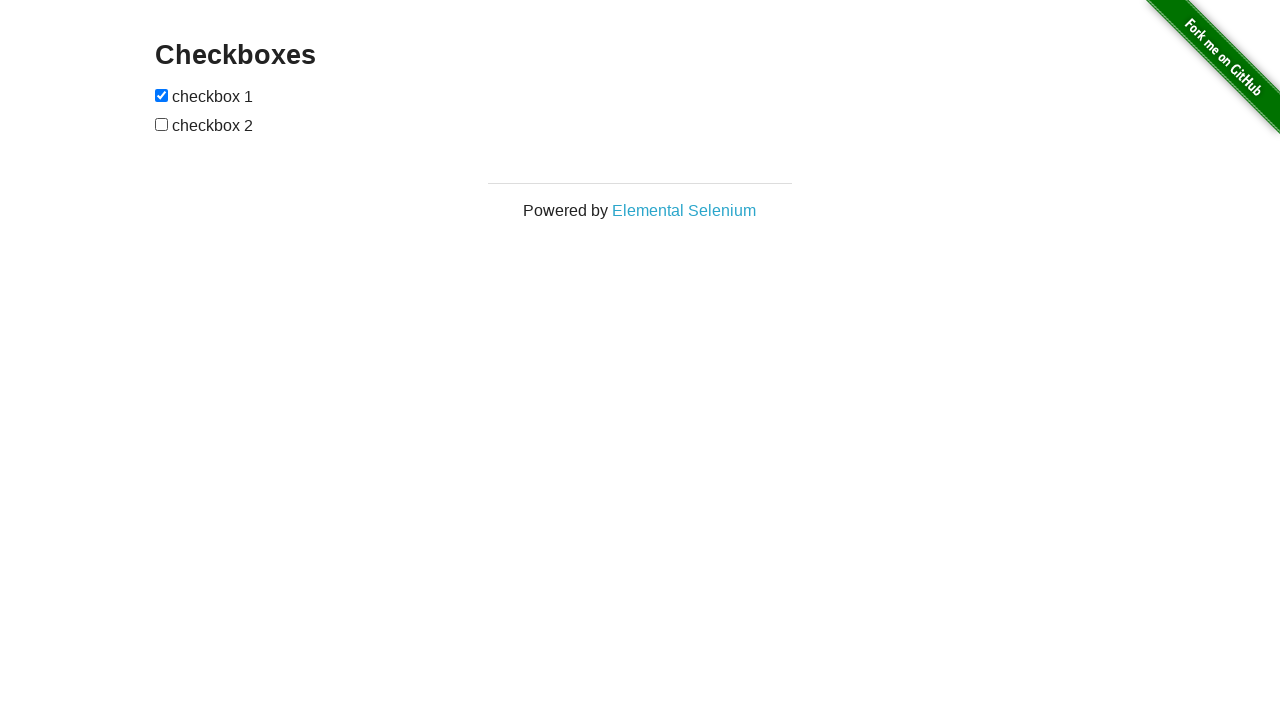

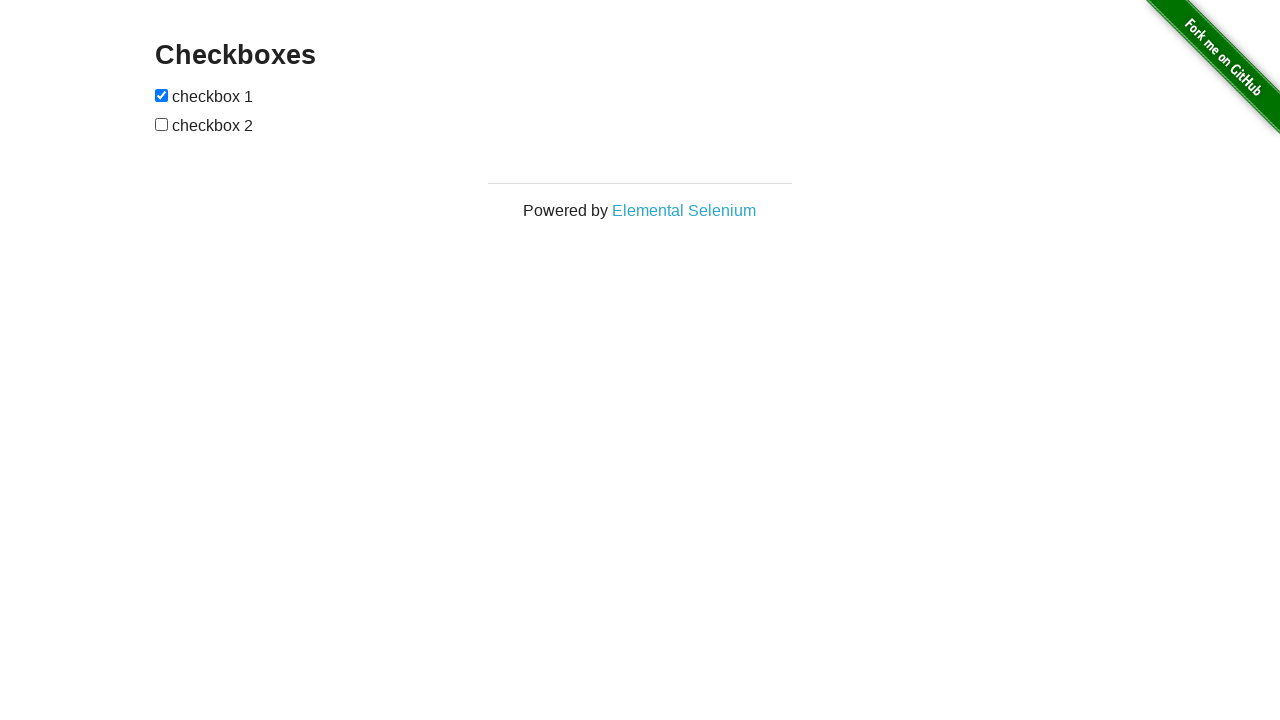